Tests dynamic dropdown by typing in an autocomplete field, selecting a suggestion, and then selecting an option from a standard dropdown

Starting URL: https://codenboxautomationlab.com/practice/

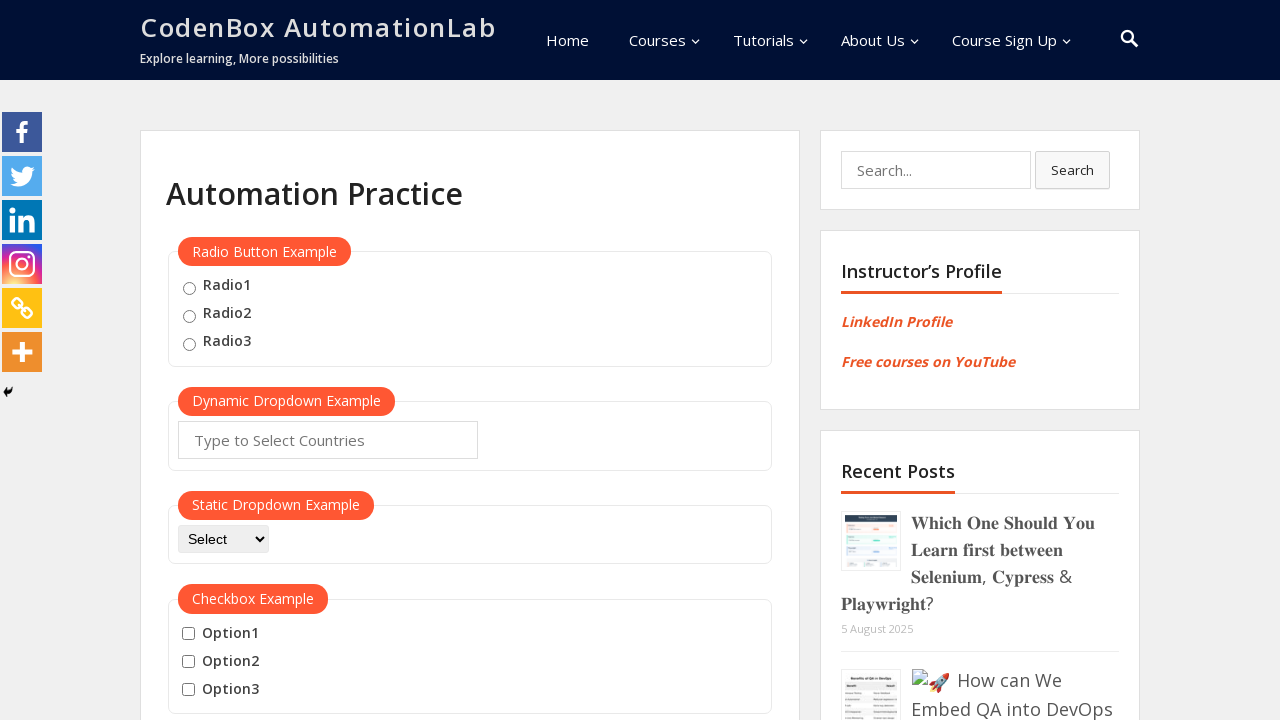

Filled autocomplete field with 'In' on #autocomplete
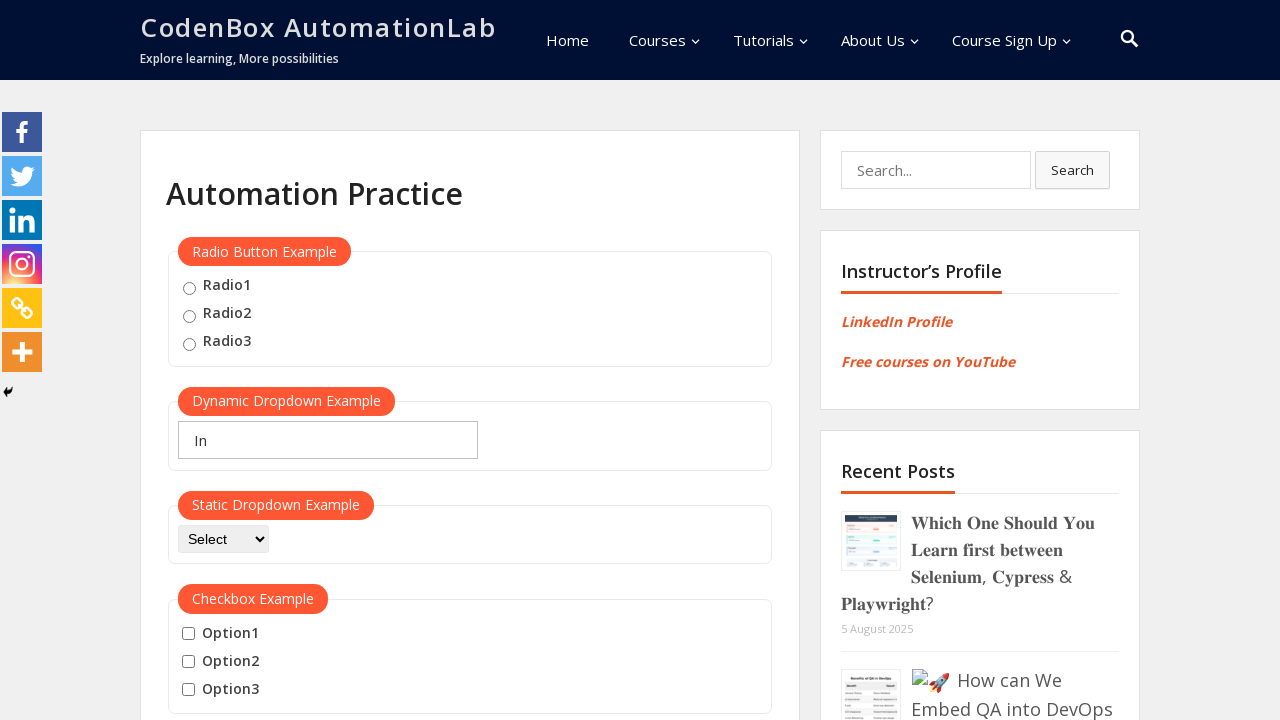

Selected 'British Indian Ocean Territory' from autocomplete suggestions at (328, 588) on ul>li[class="ui-menu-item"]>div >> internal:has-text="British Indian Ocean Terri
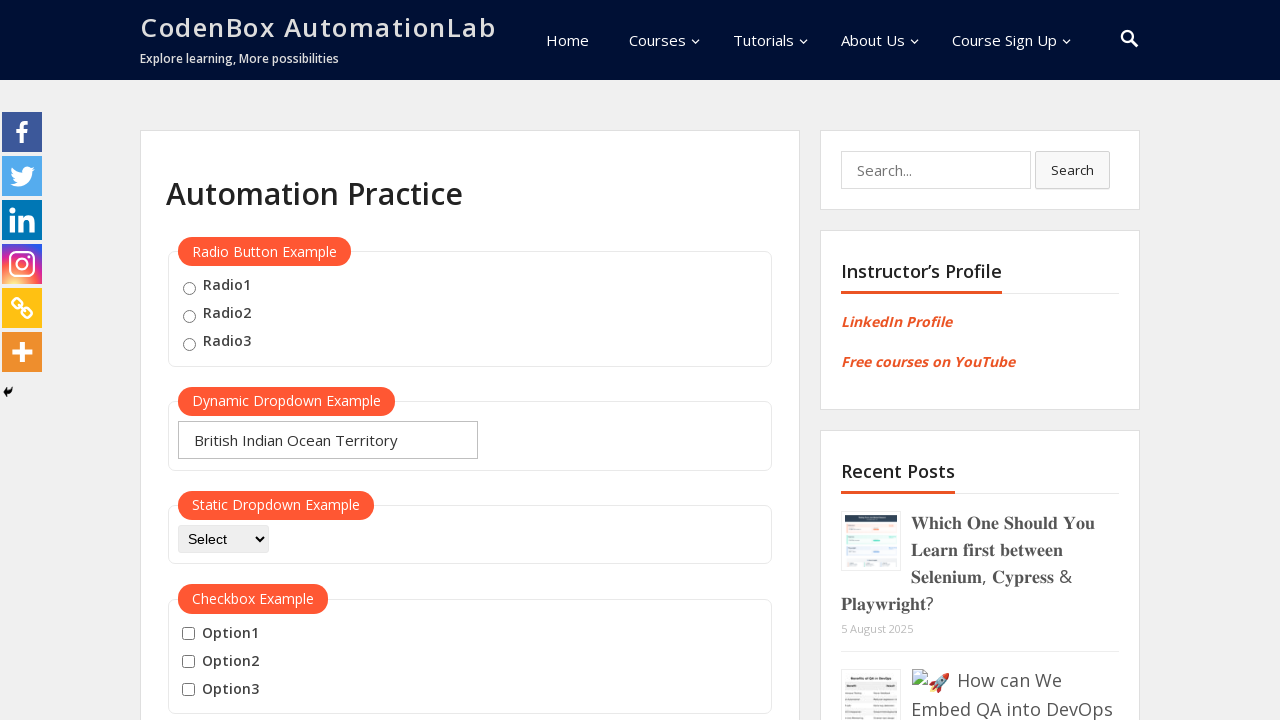

Selected 'Appium' from dropdown on #dropdown-class-example
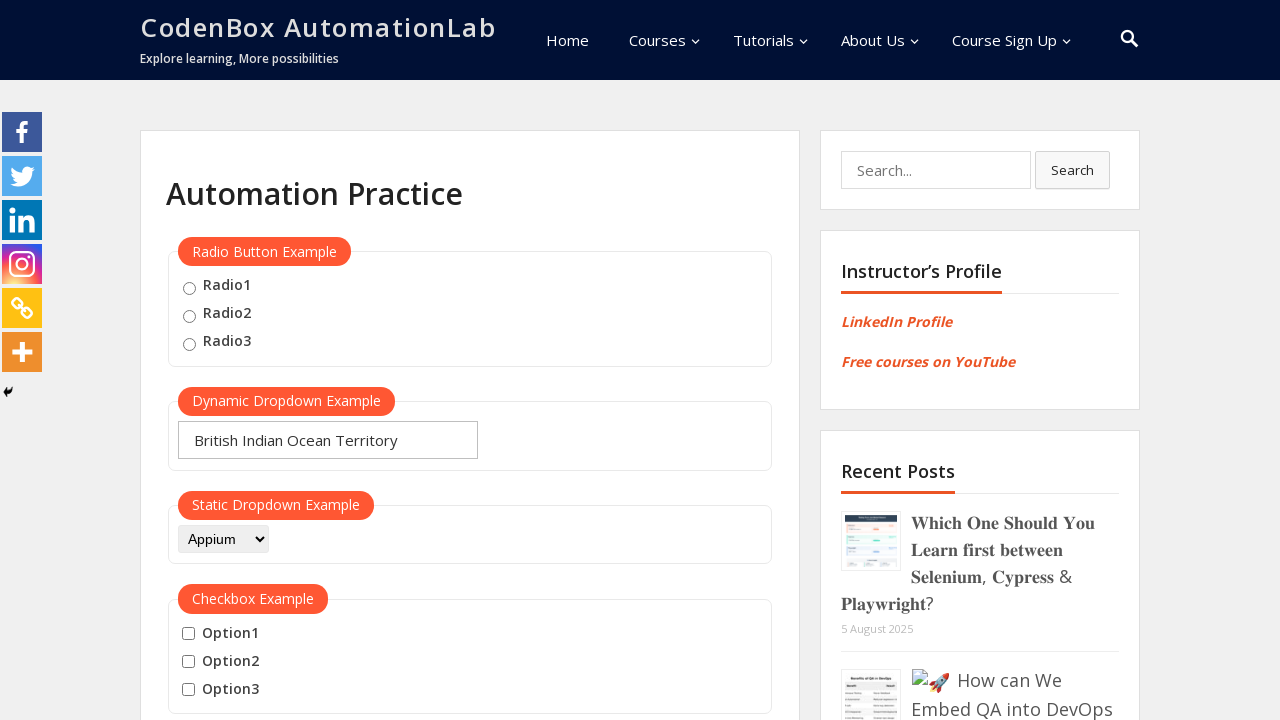

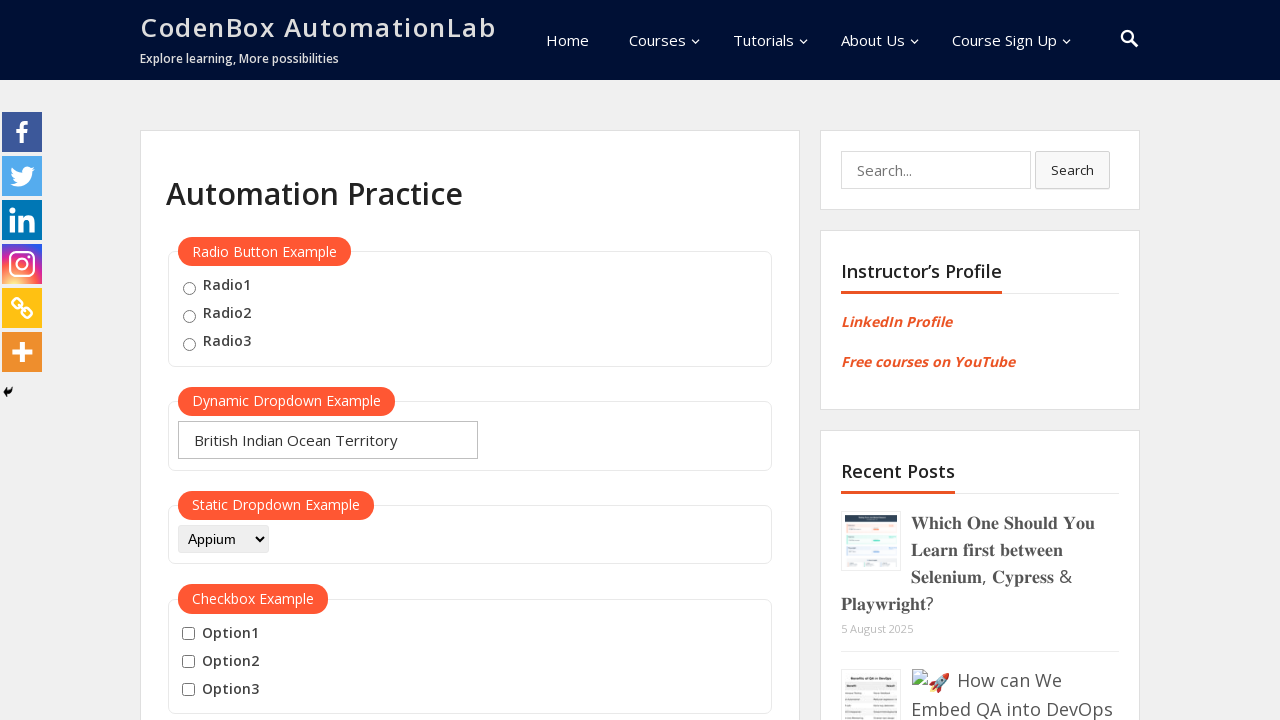